Tests a simple form by filling in first name, last name, city, and country fields, then clicking the submit button.

Starting URL: http://suninjuly.github.io/simple_form_find_task.html

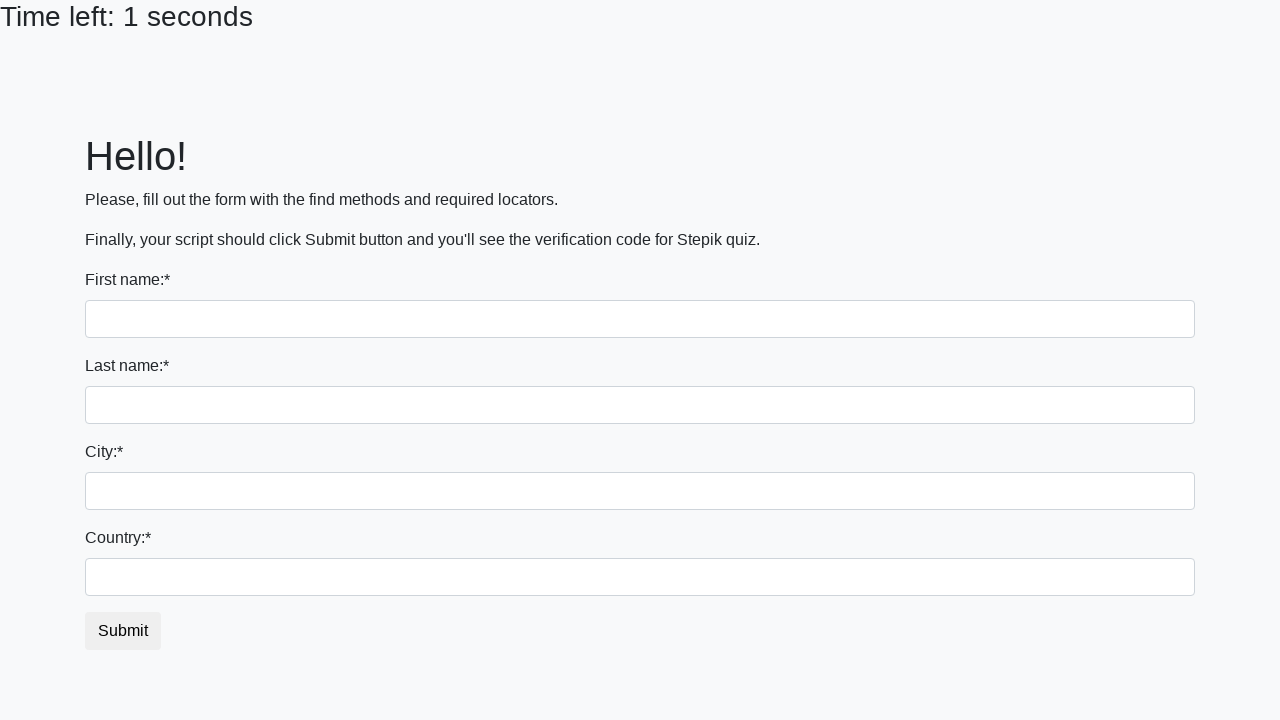

Filled first name field with 'Ivan' on input[name='first_name']
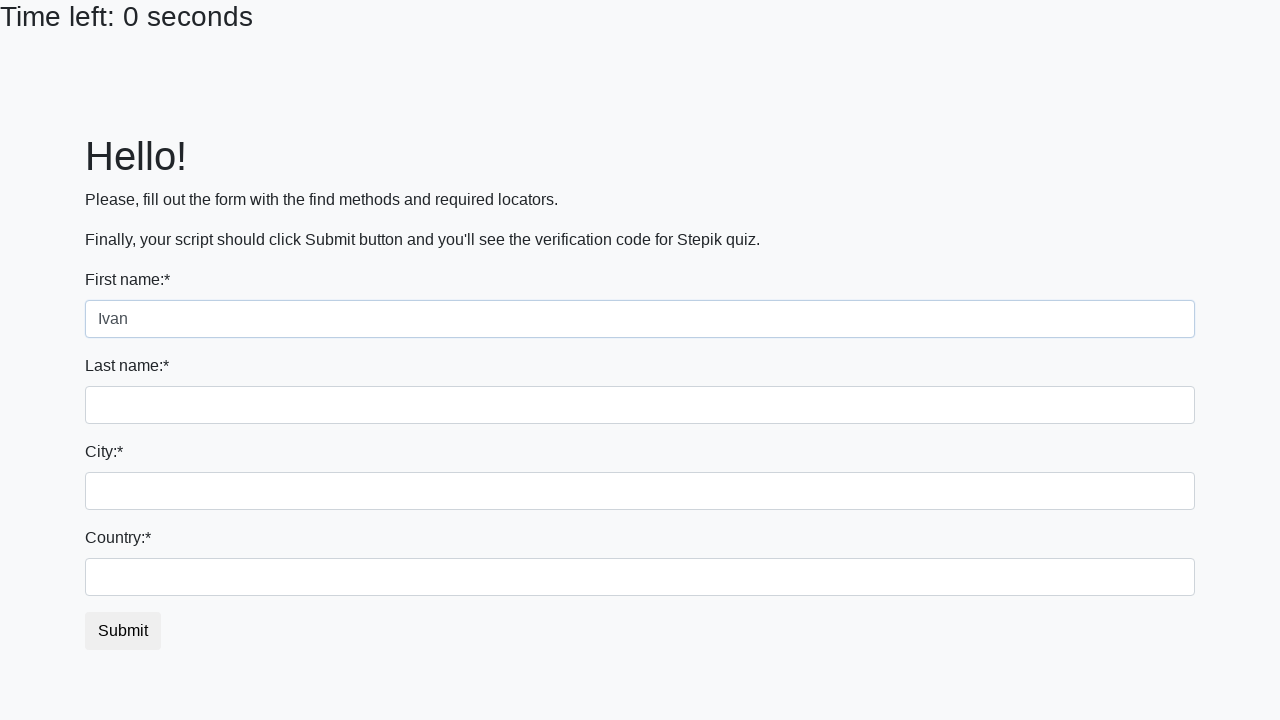

Filled last name field with 'Petrov' on input[name='last_name']
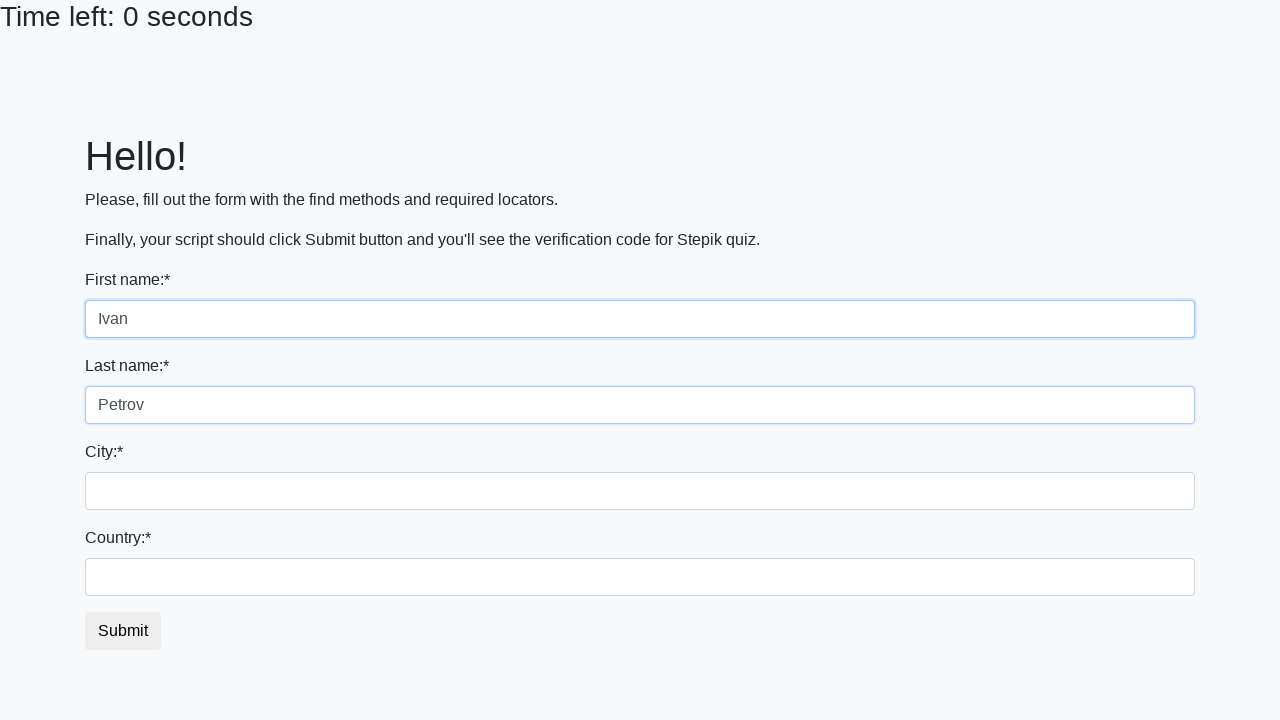

Filled city field with 'Smolensk' on .city
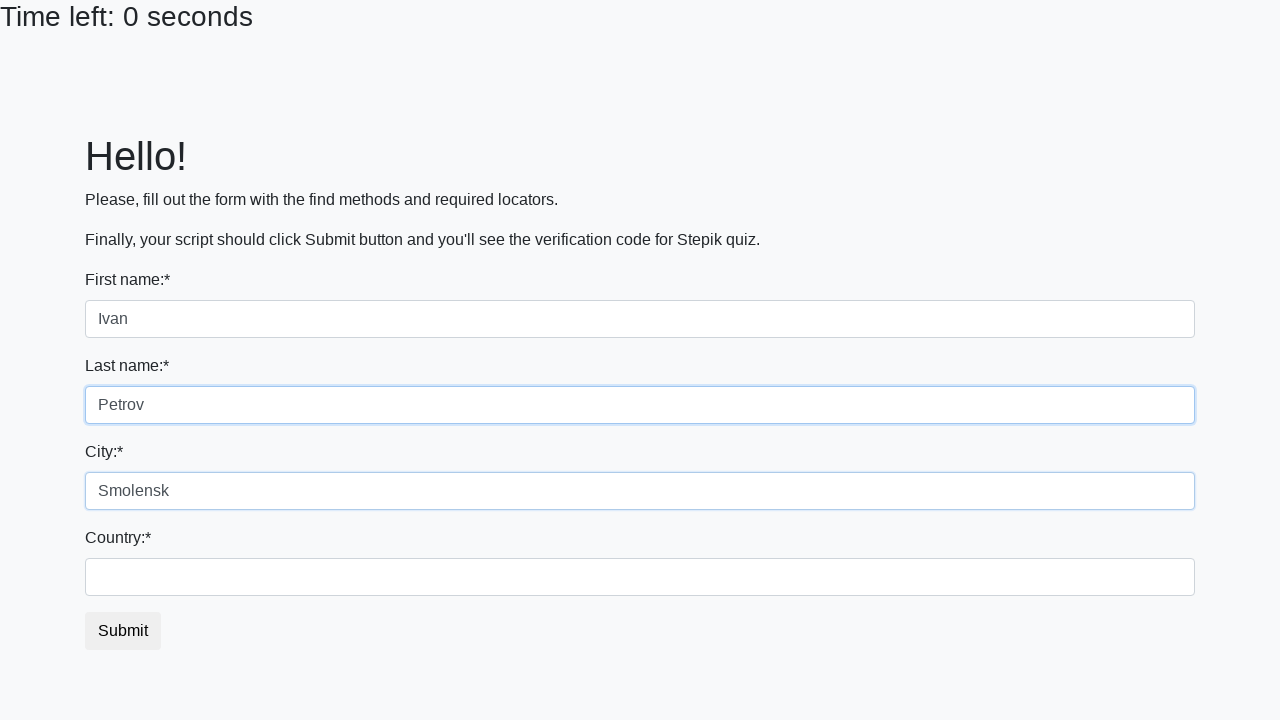

Filled country field with 'Russia' on #country
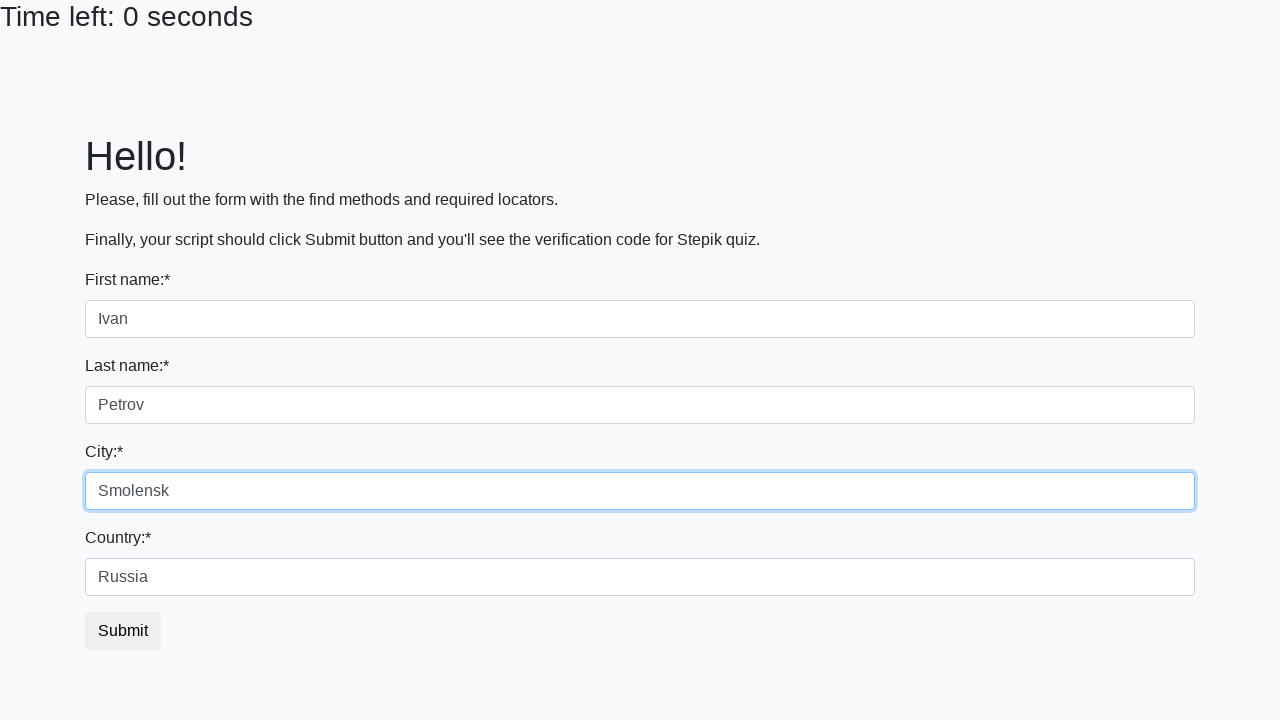

Clicked submit button at (123, 631) on button.btn
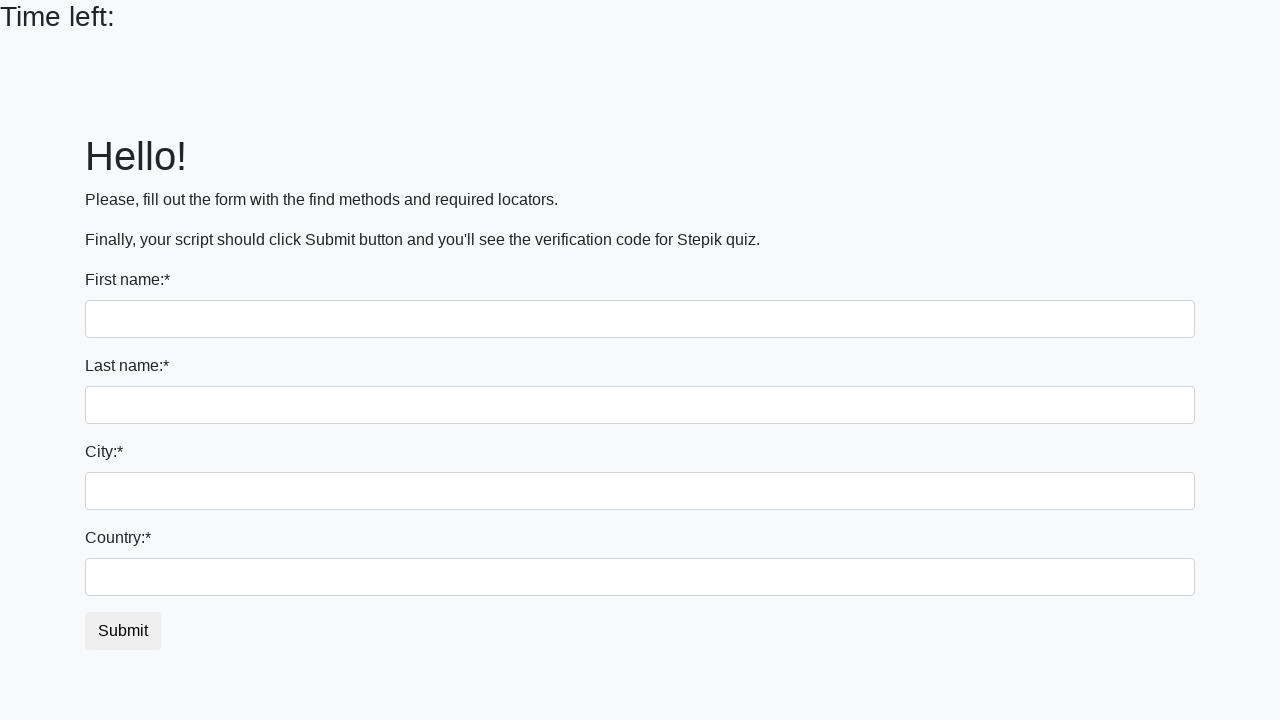

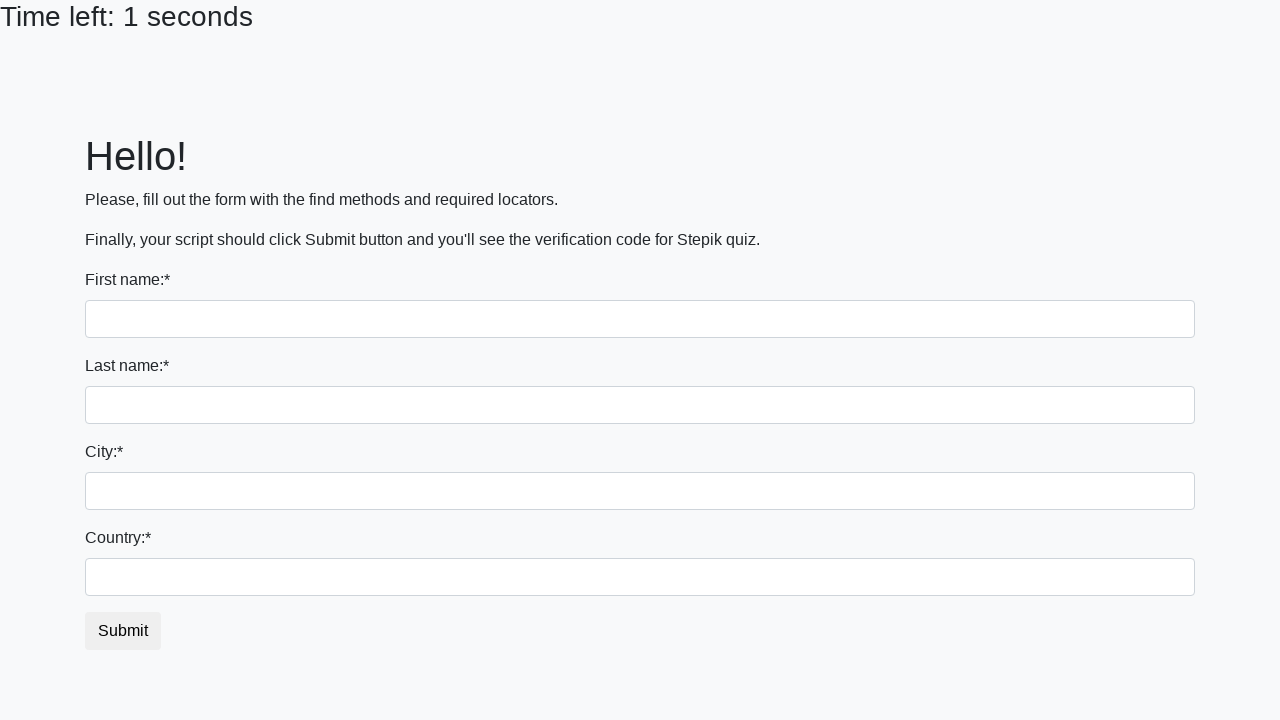